Tests dynamic content loading by clicking a start button and waiting for hidden content to become visible

Starting URL: https://the-internet.herokuapp.com/dynamic_loading/1

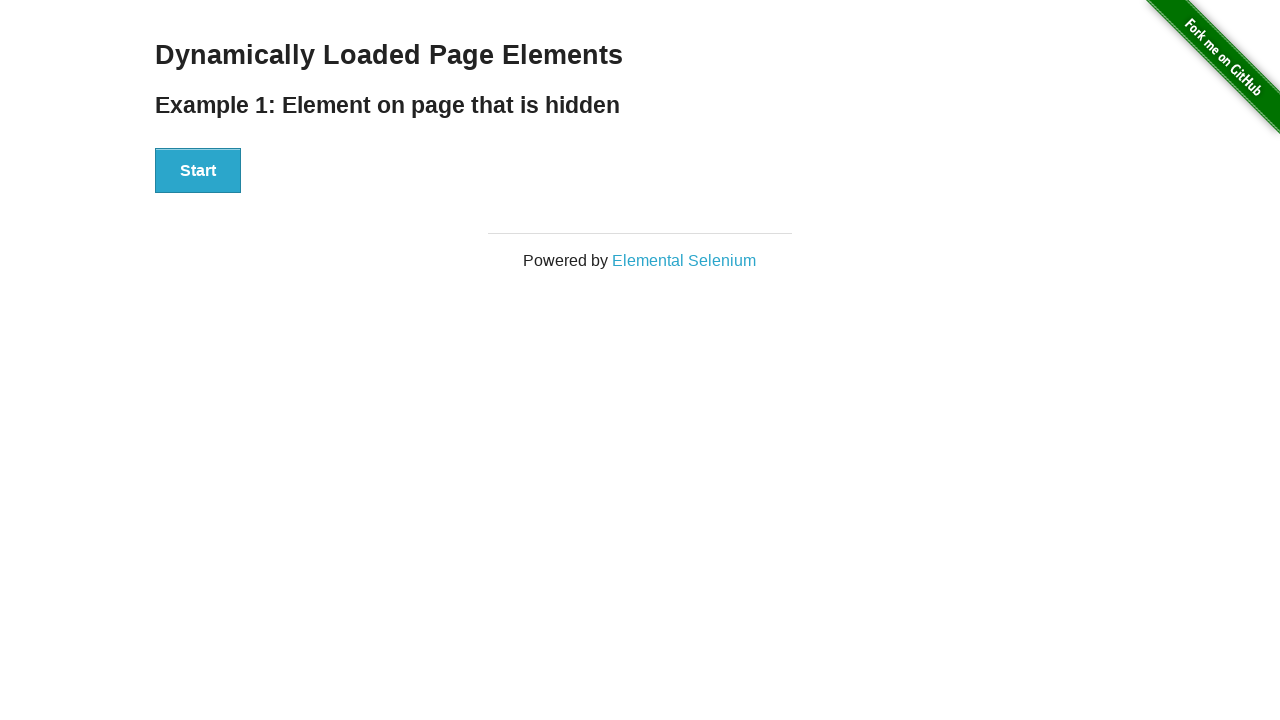

Clicked Start button to trigger dynamic content loading at (198, 171) on xpath=//button[contains(text(),'Start')]
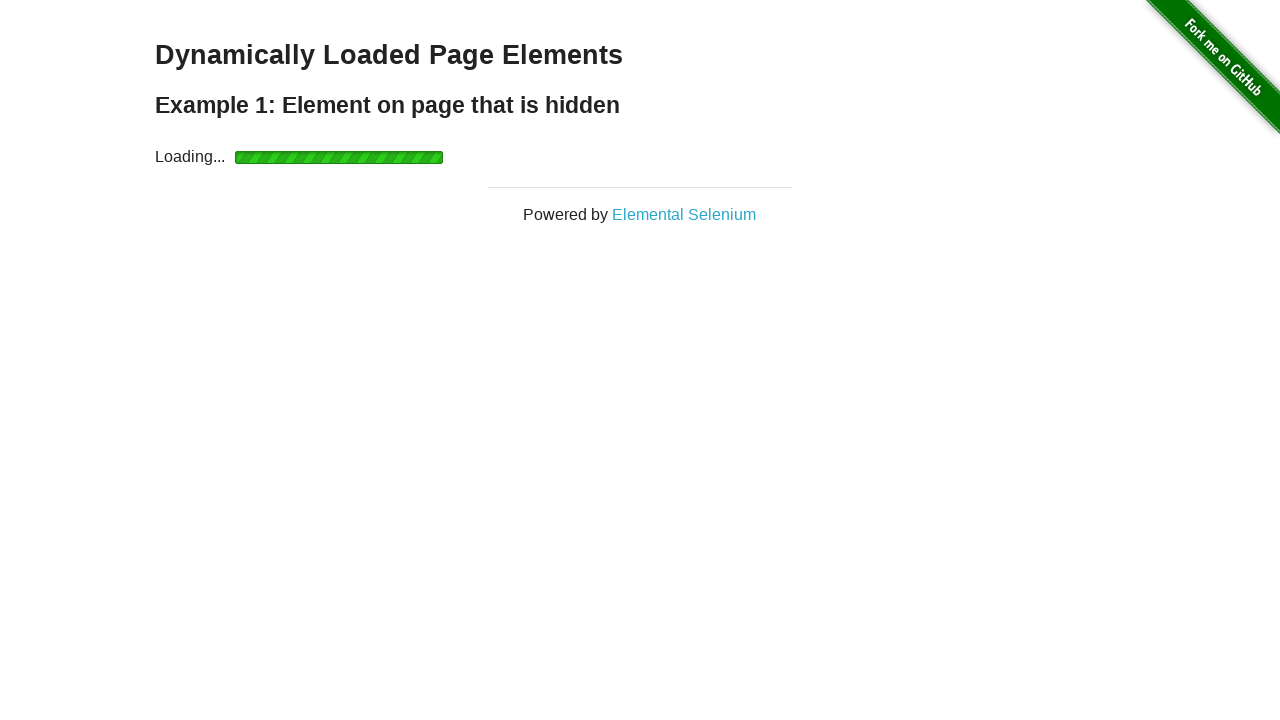

Waited for dynamically loaded content to become visible
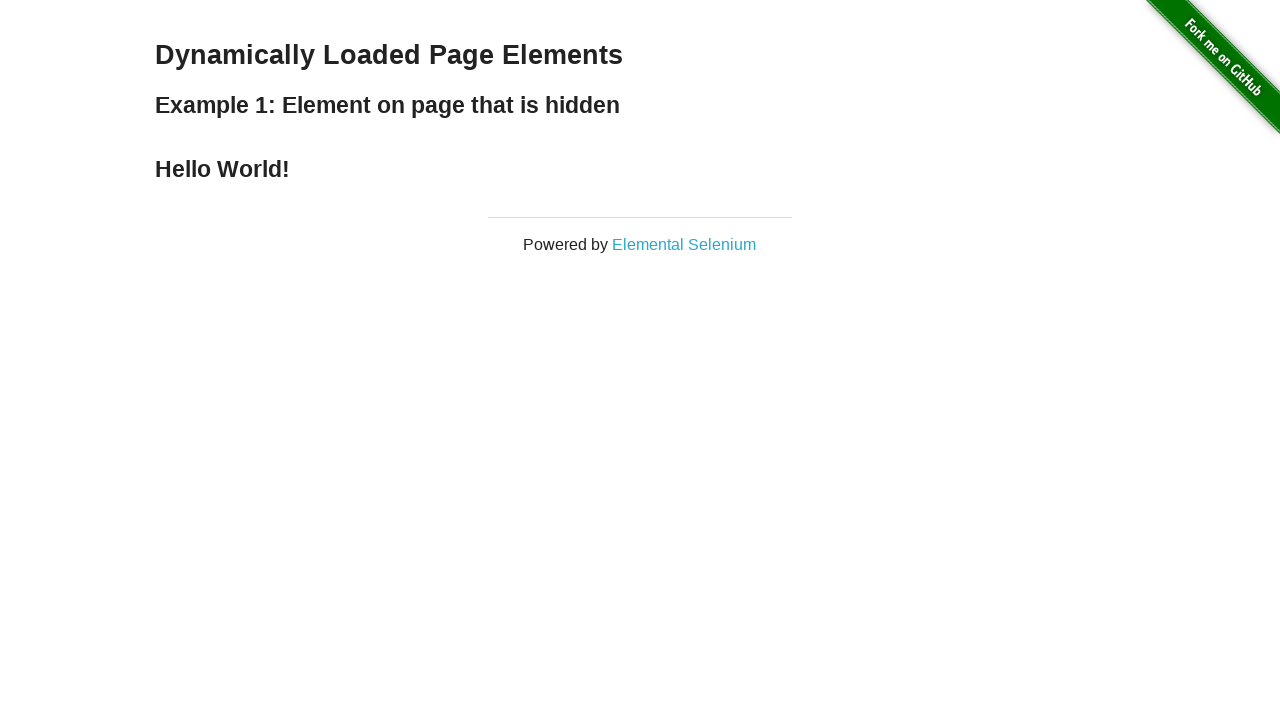

Verified that the loaded content element is visible
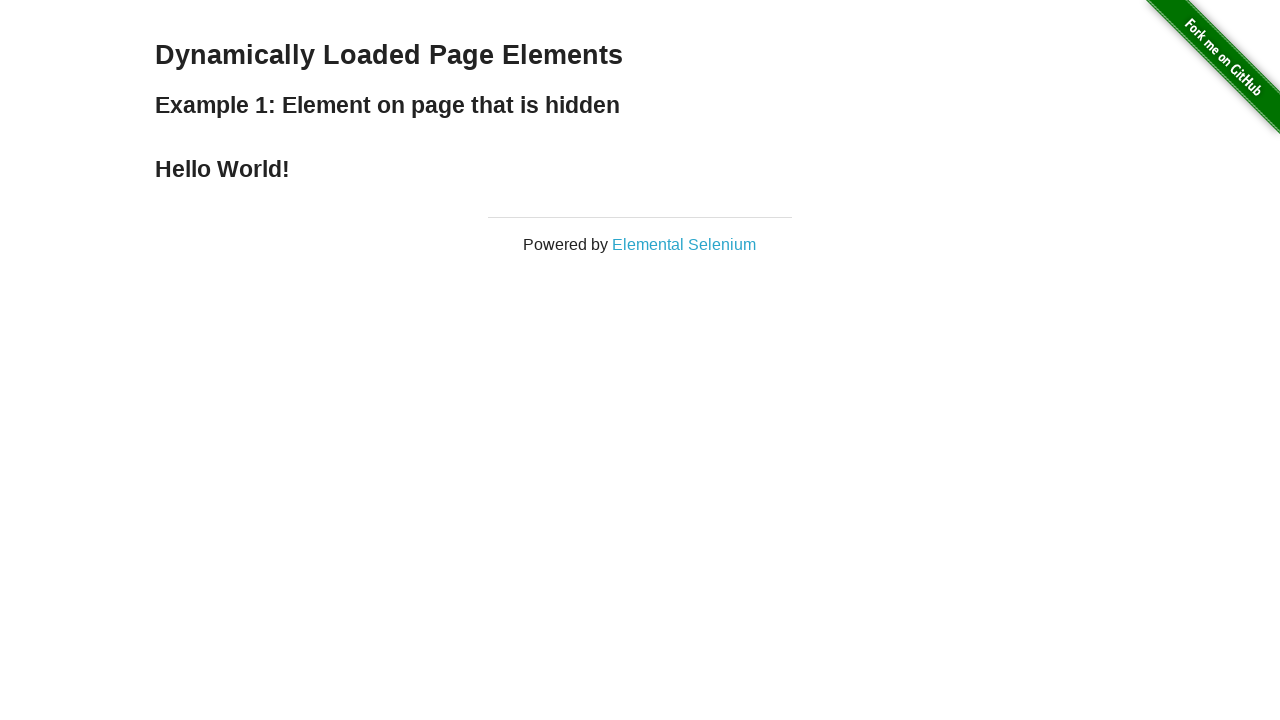

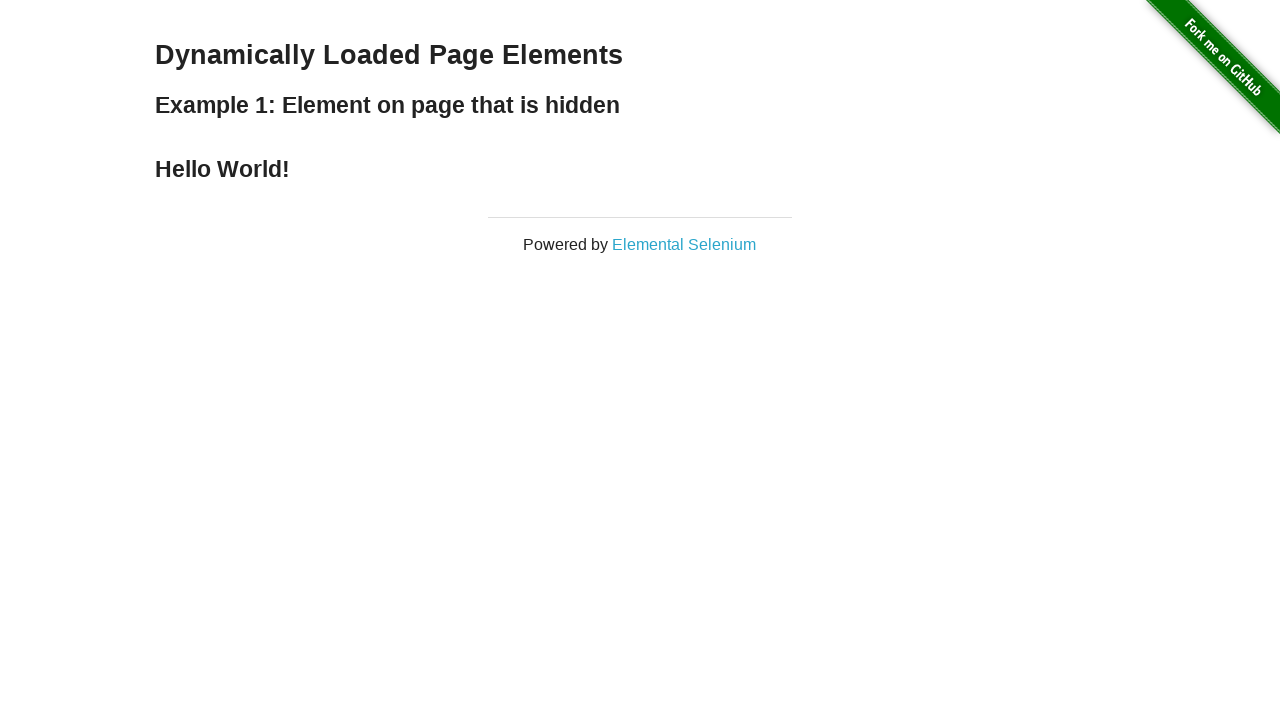